Tests interaction with elements inside frames and nested frames, including clicking buttons within different frame contexts and counting total frames on the page

Starting URL: https://www.leafground.com/frame.xhtml

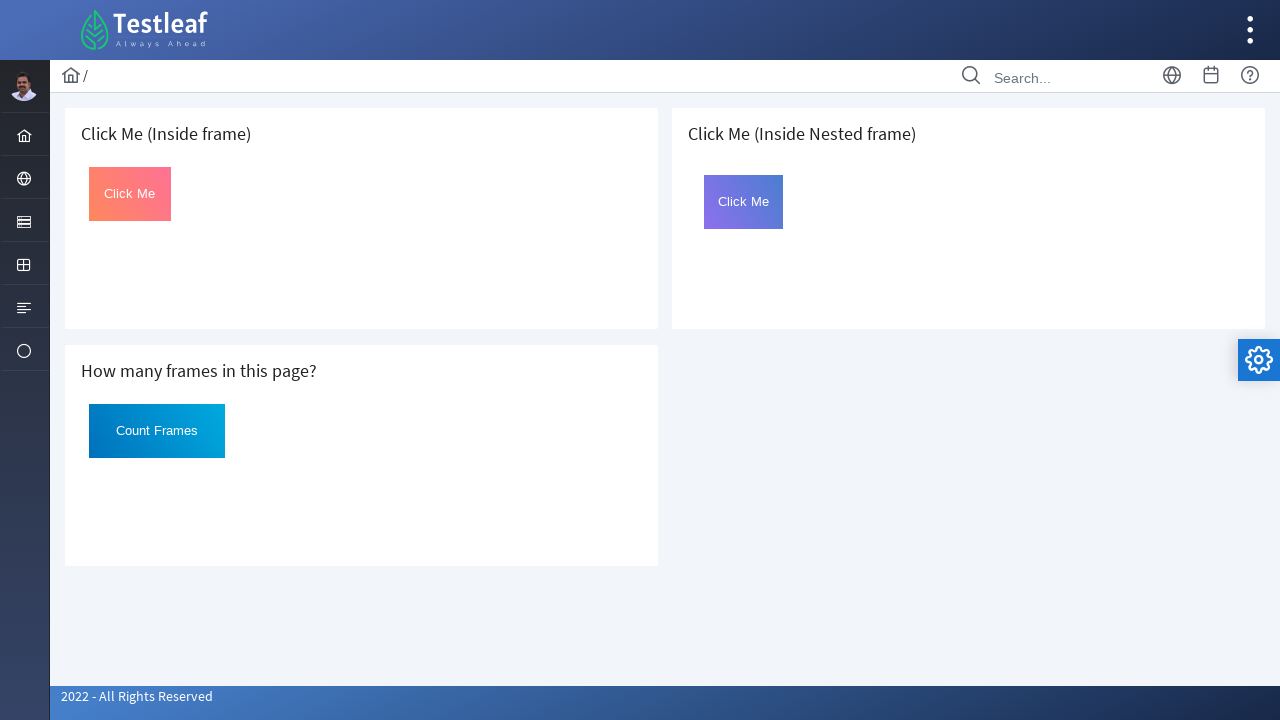

Clicked button inside first frame at (130, 194) on iframe >> nth=0 >> internal:control=enter-frame >> #Click
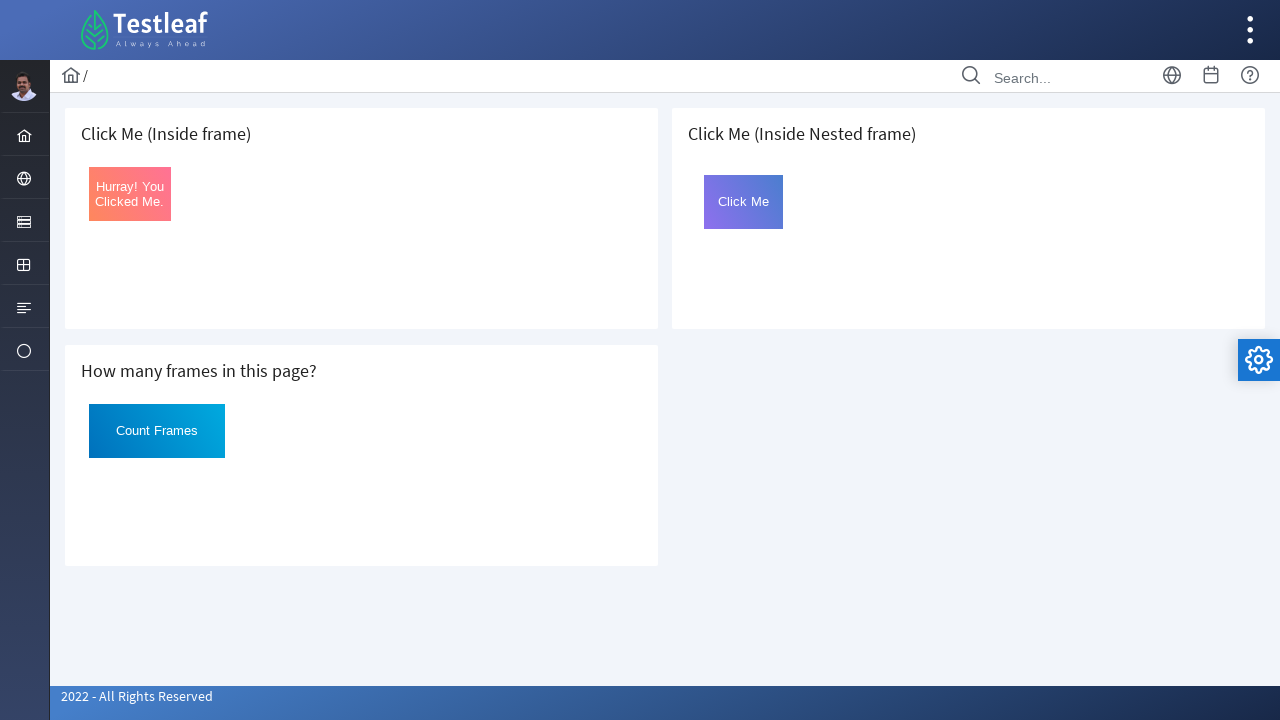

Located nested frame (third frame's child)
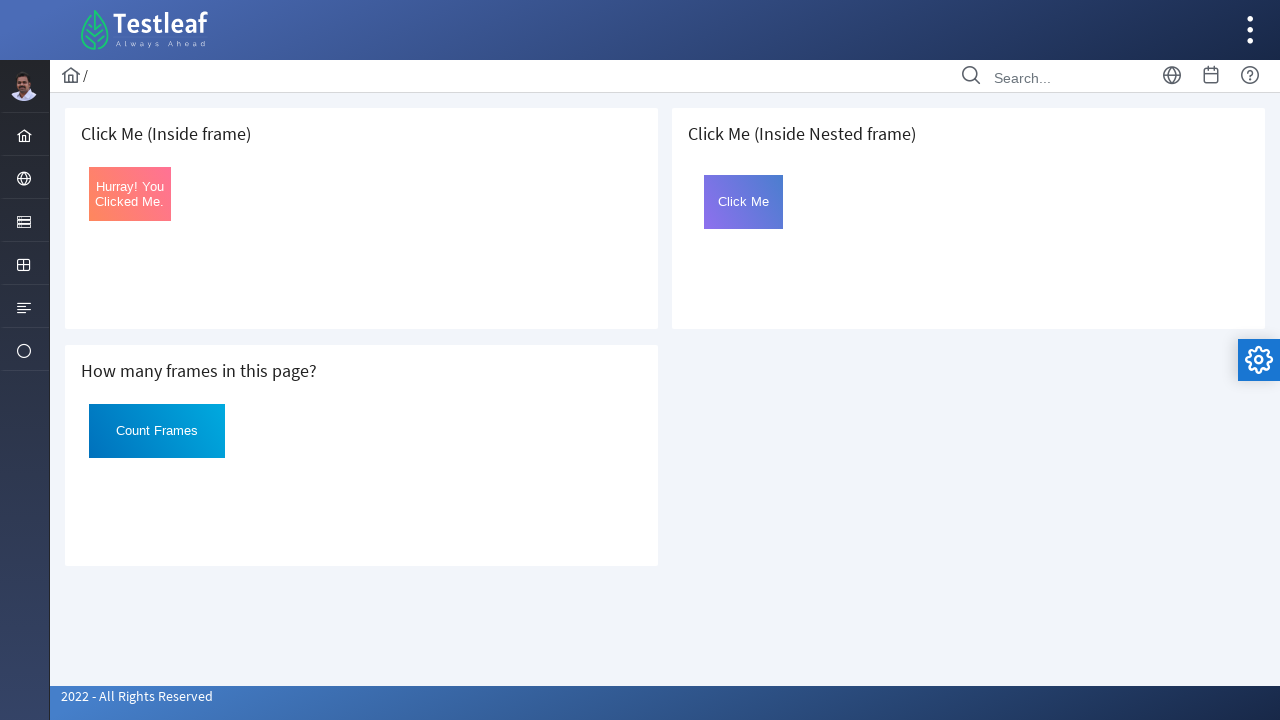

Clicked button inside nested frame at (744, 202) on iframe >> nth=2 >> internal:control=enter-frame >> iframe >> nth=0 >> internal:c
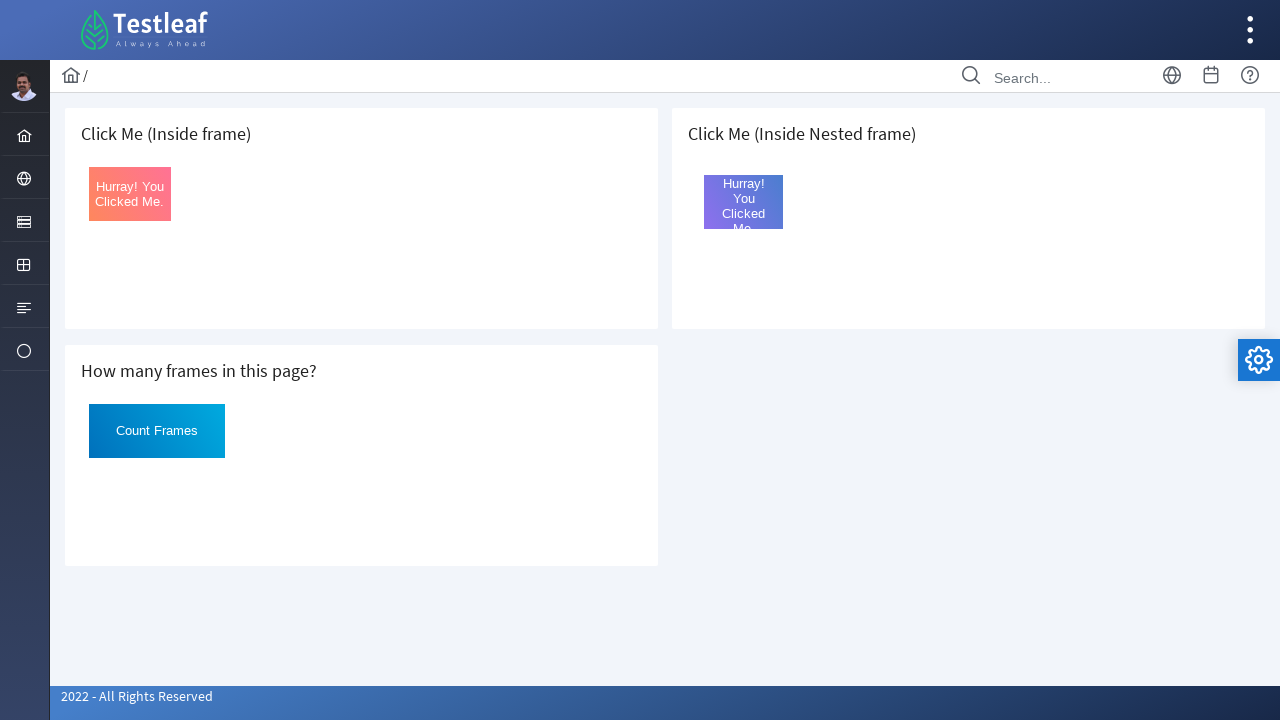

Counted total frames on page: 3 iframes found
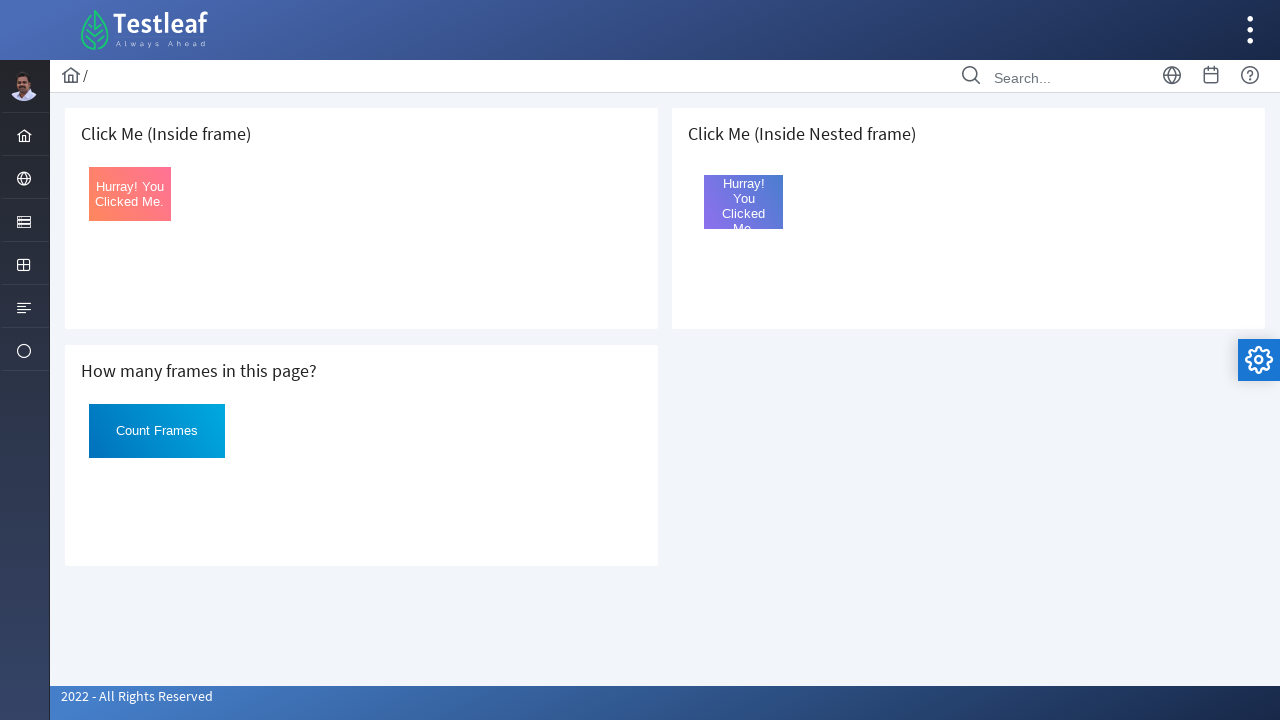

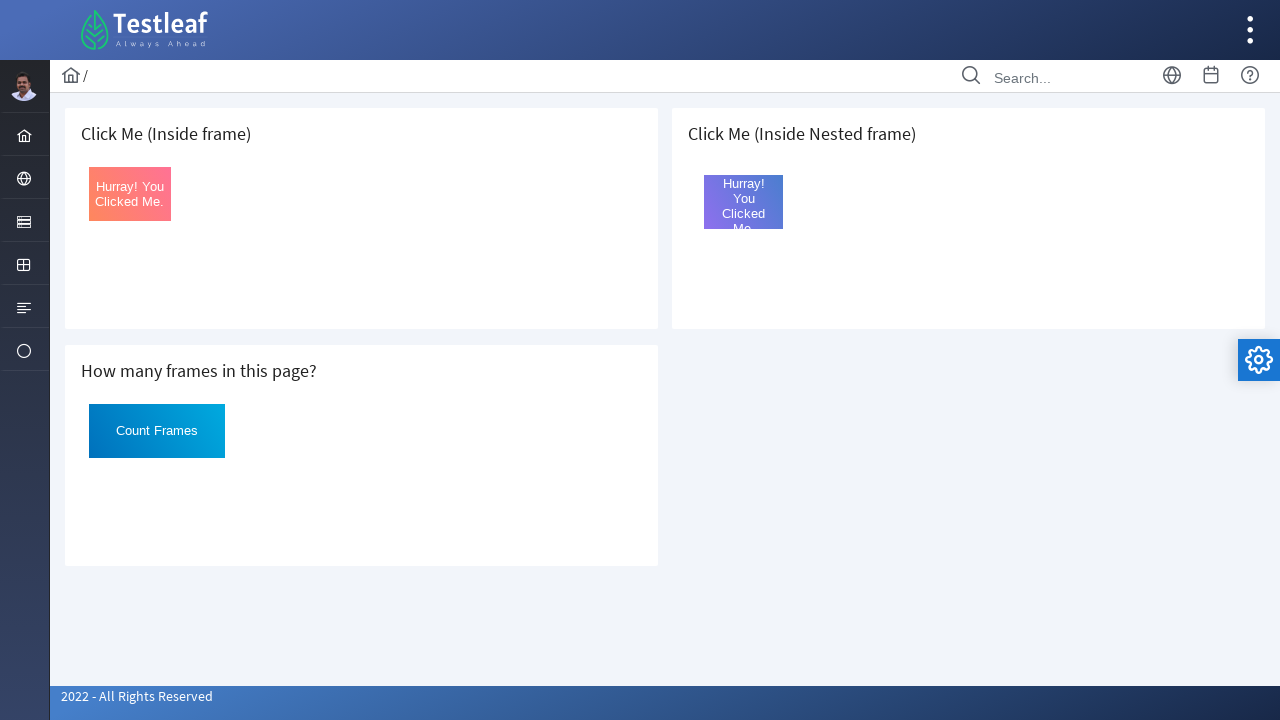